Tests form element interactions including text input fields (name, email, phone), radio button selection, checkbox selection, and dropdown selection on a practice automation site.

Starting URL: https://testautomationpractice.blogspot.com/

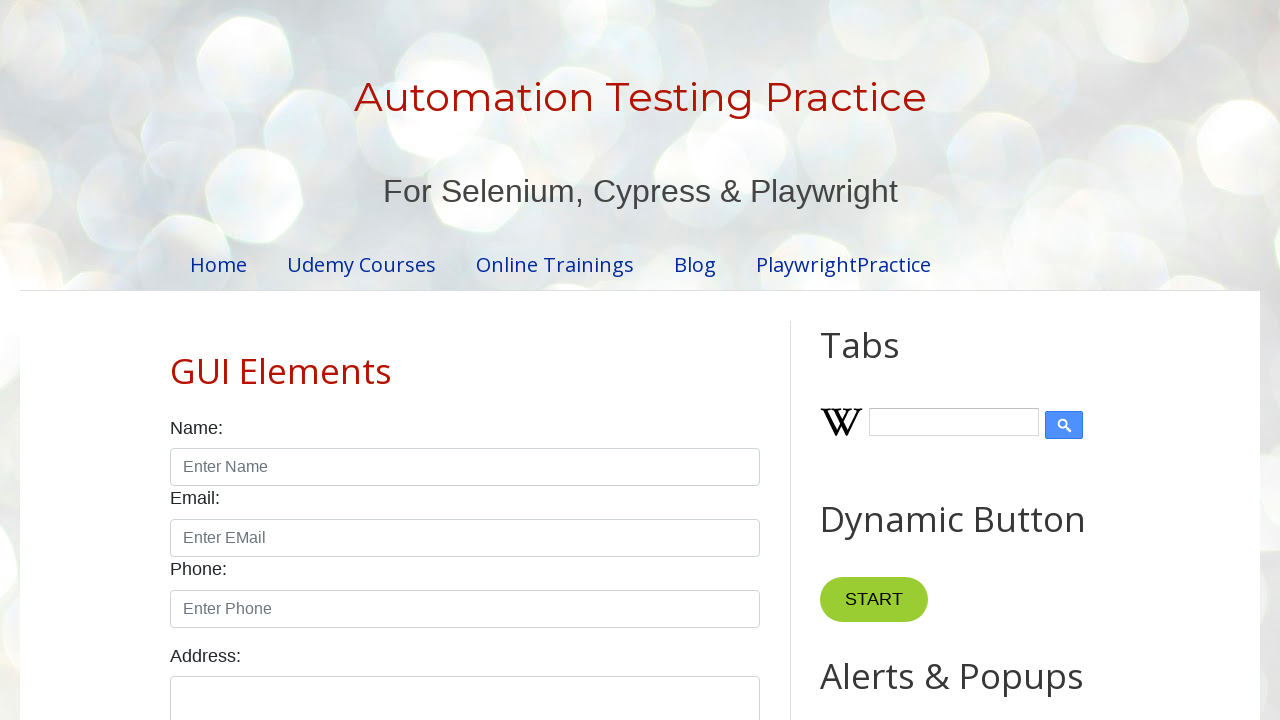

Filled name field with 'Vidumali' on #name
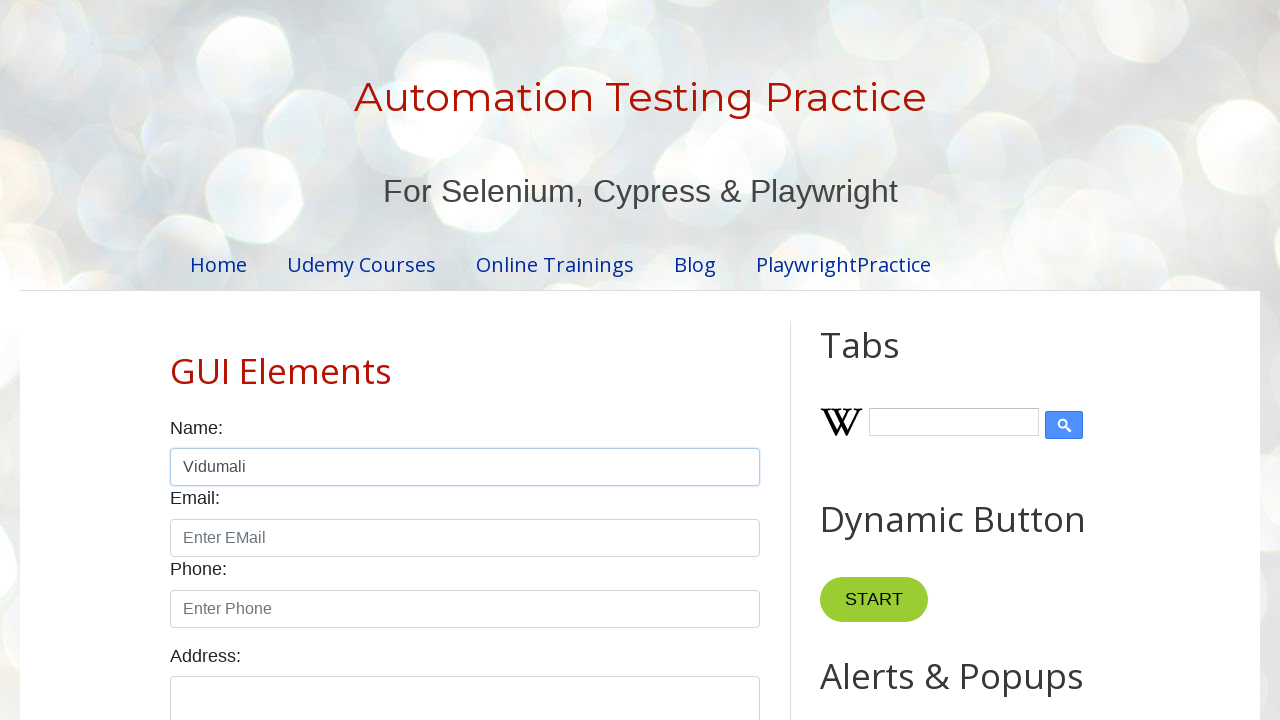

Filled email field with 'vidumalid@gmail.com' on #email
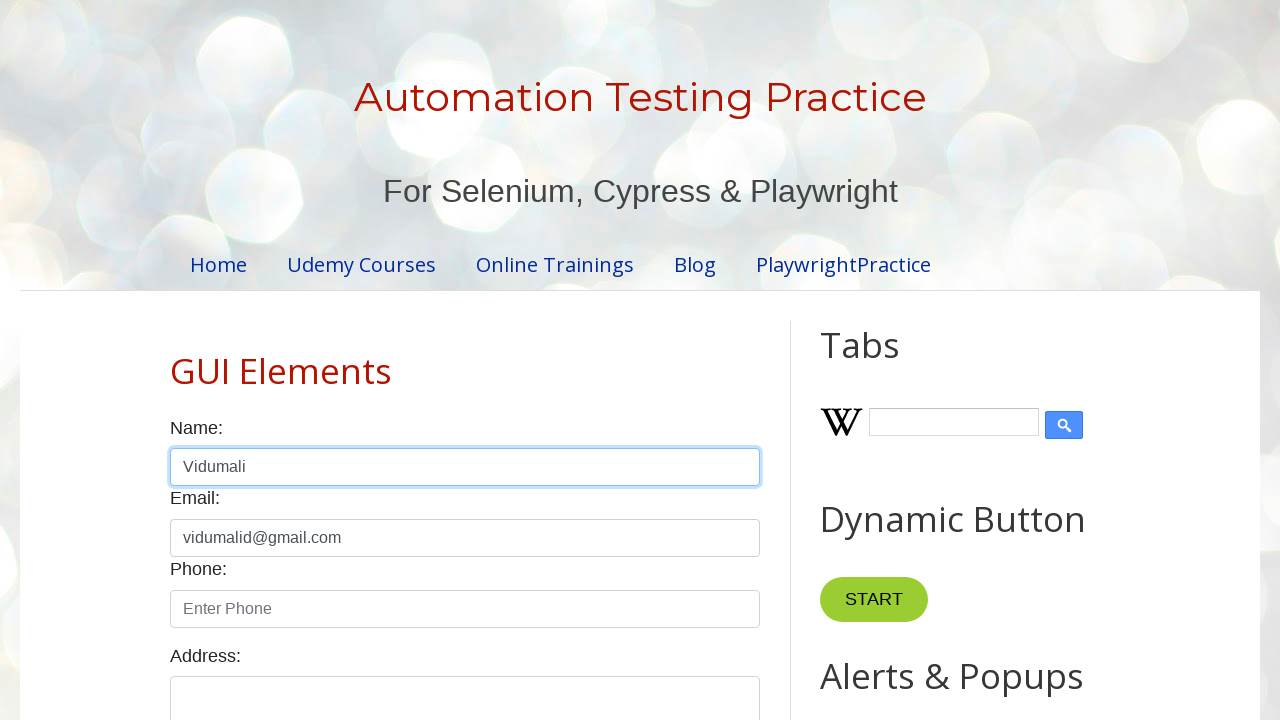

Filled phone field with '0768801260' on #phone
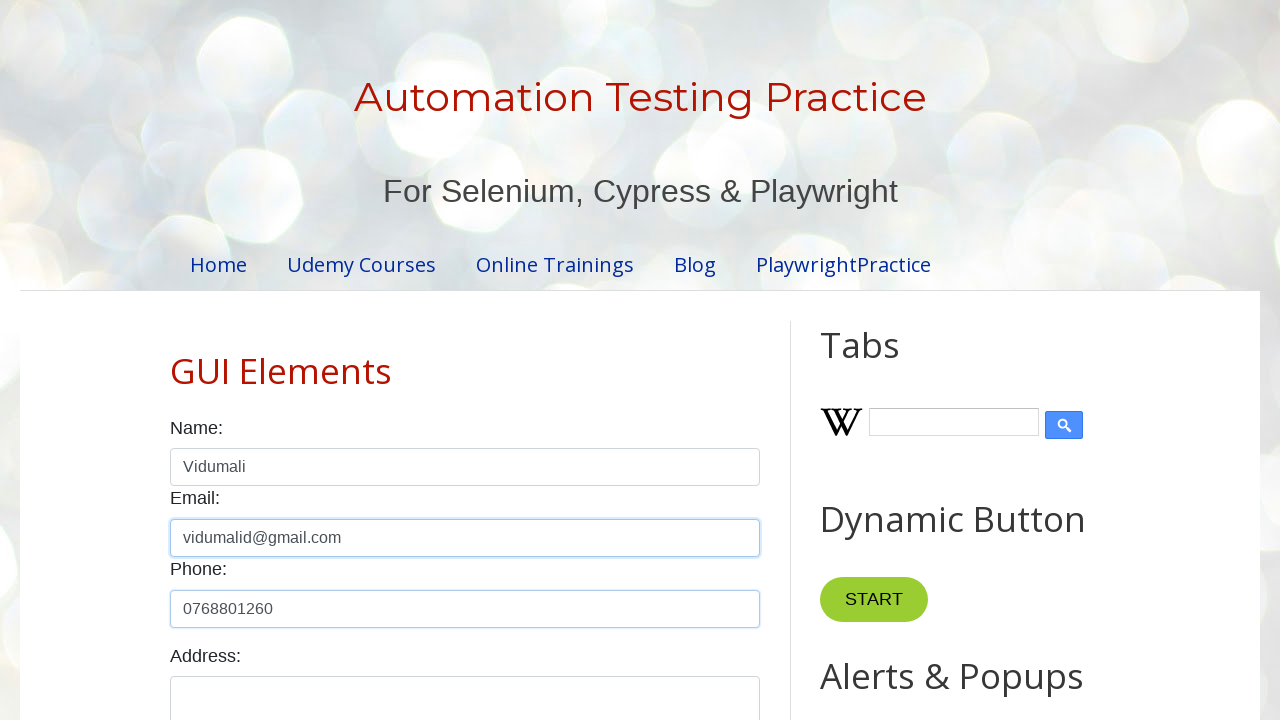

Selected male radio button at (176, 360) on #male
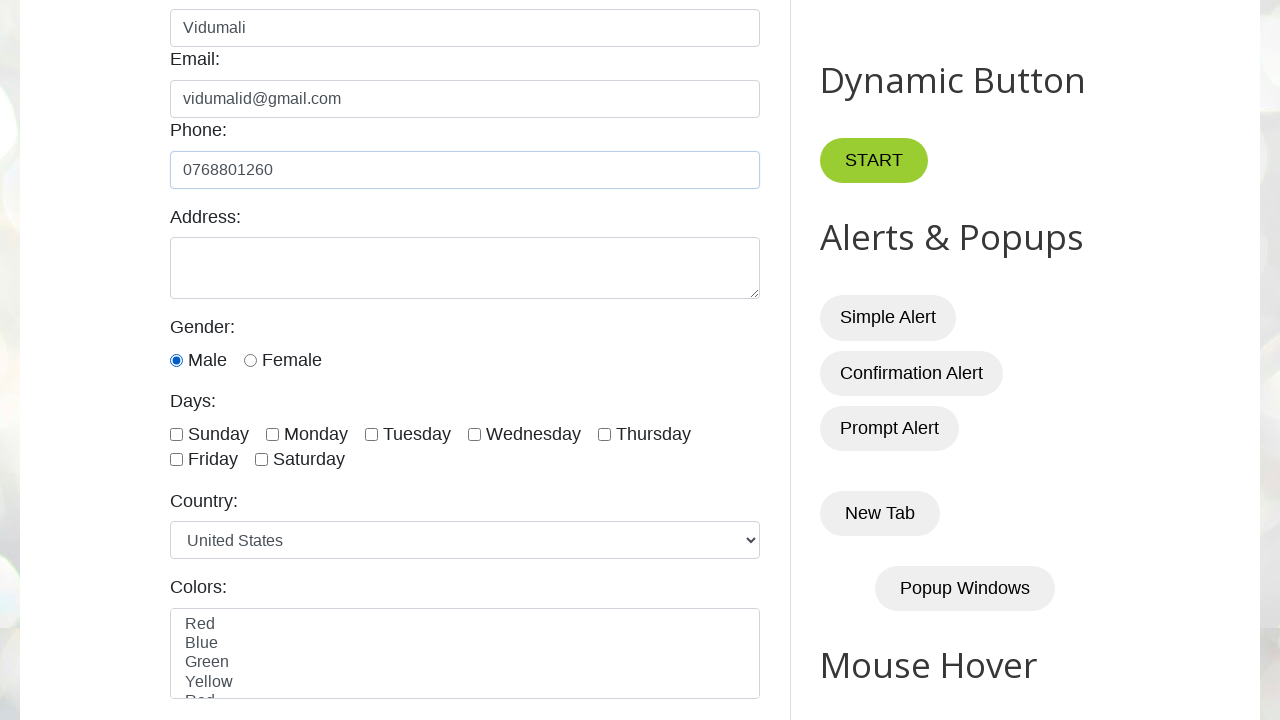

Selected Sunday checkbox at (176, 434) on #sunday
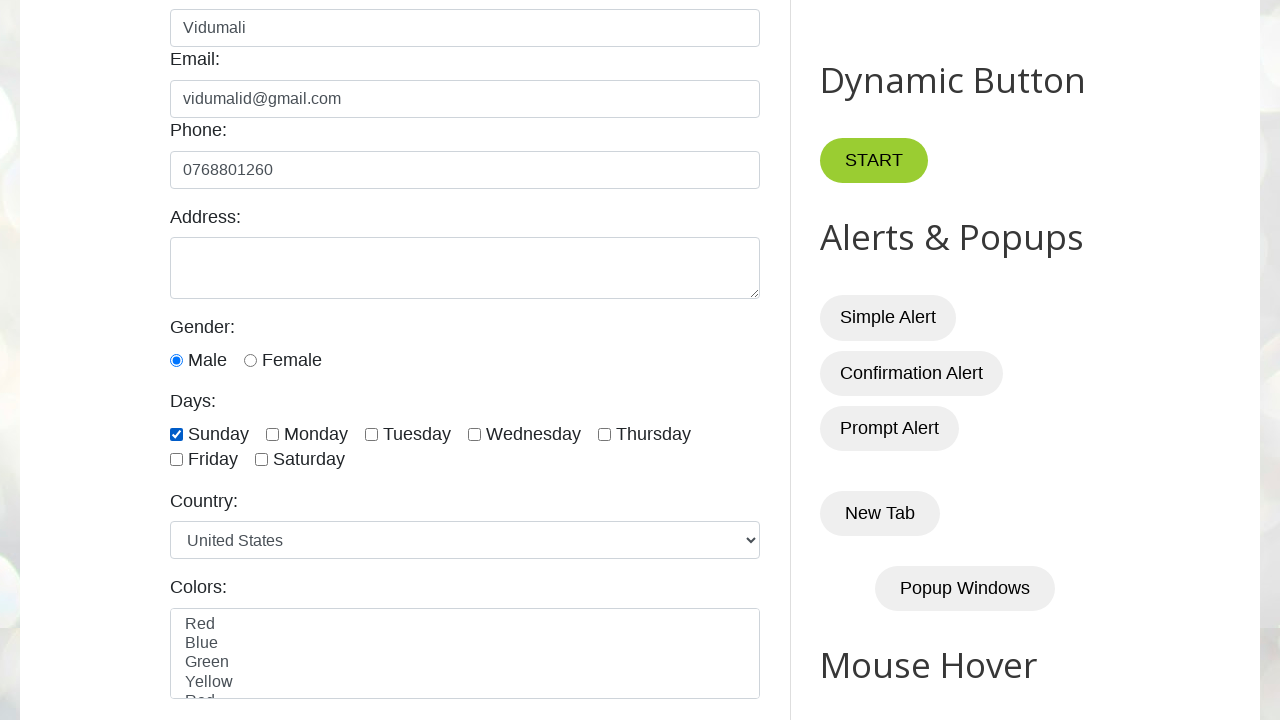

Selected Canada from country dropdown on #country
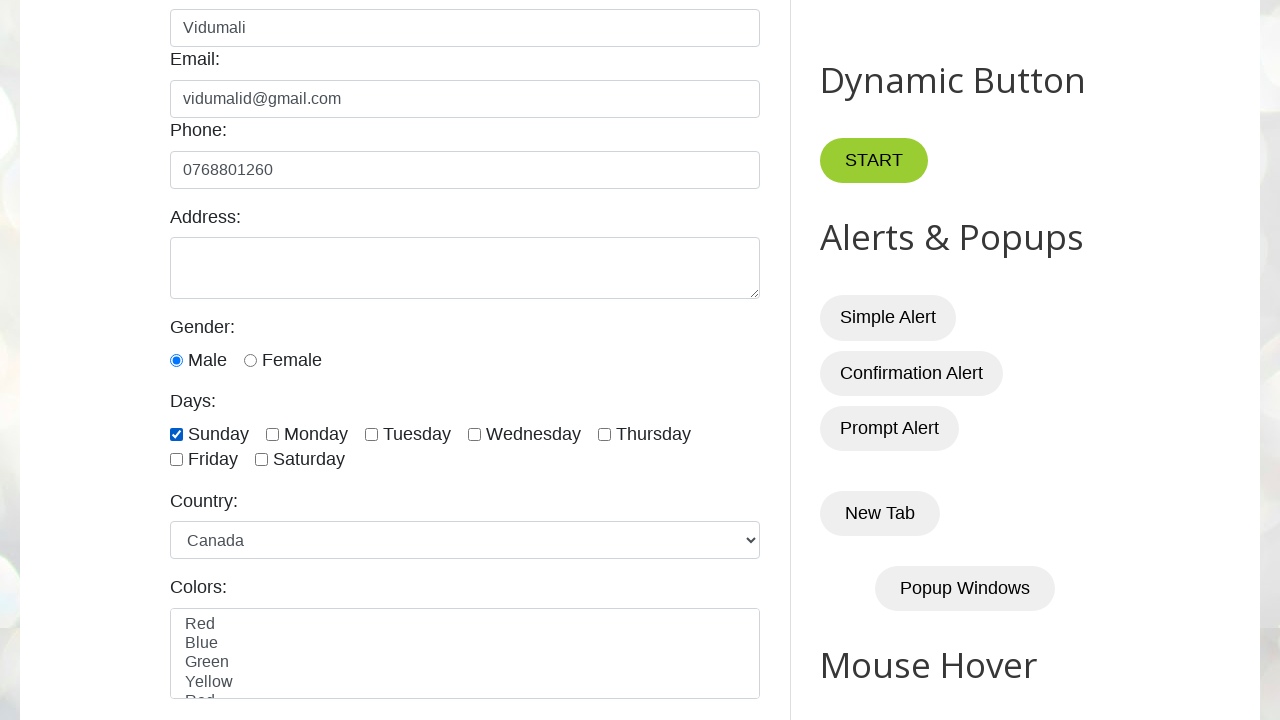

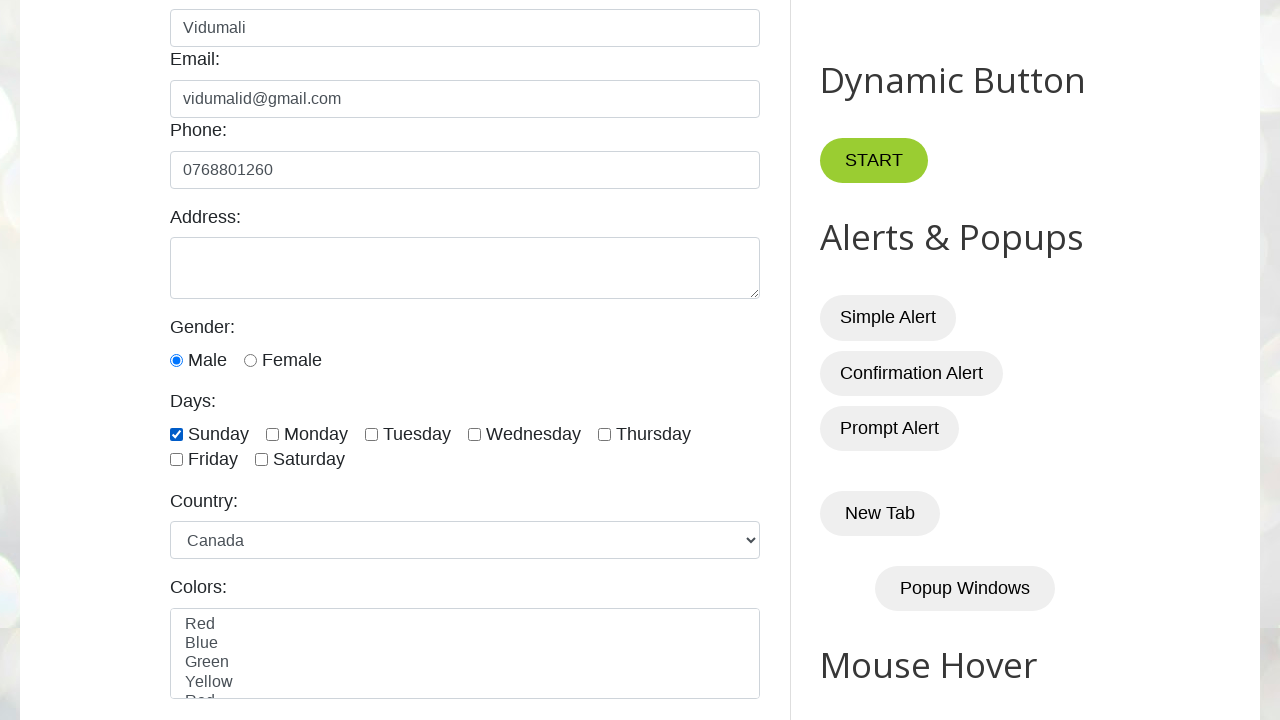